Performs a search using the GitHub search functionality

Starting URL: https://github.com/

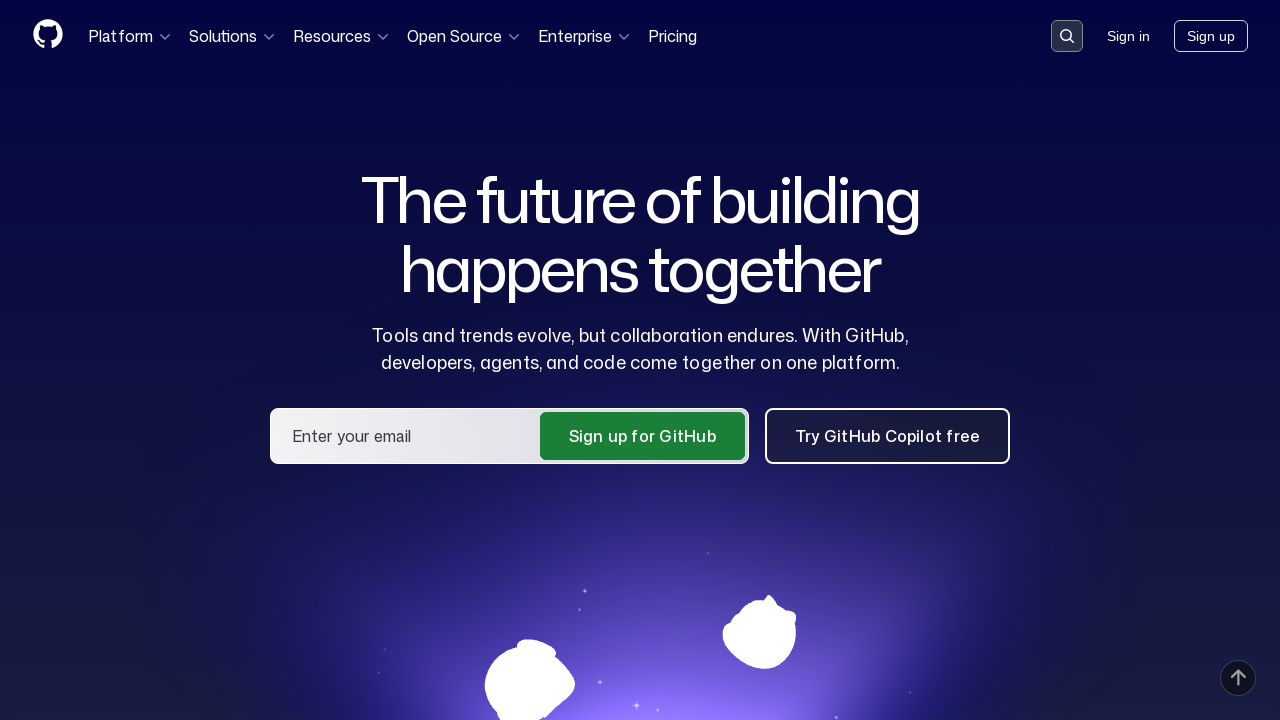

Clicked search button to open search input at (1067, 36) on button[data-target='qbsearch-input.inputButton']
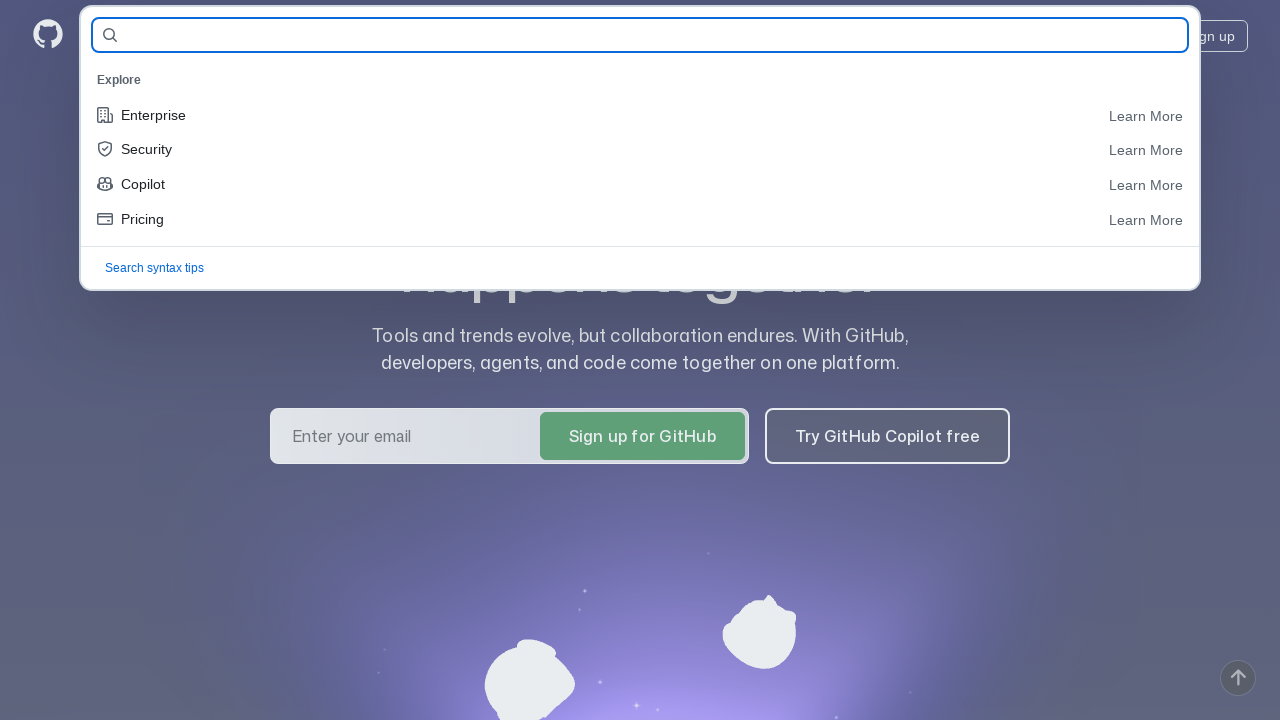

Filled search field with 'Hello' on input[name='query-builder-test']
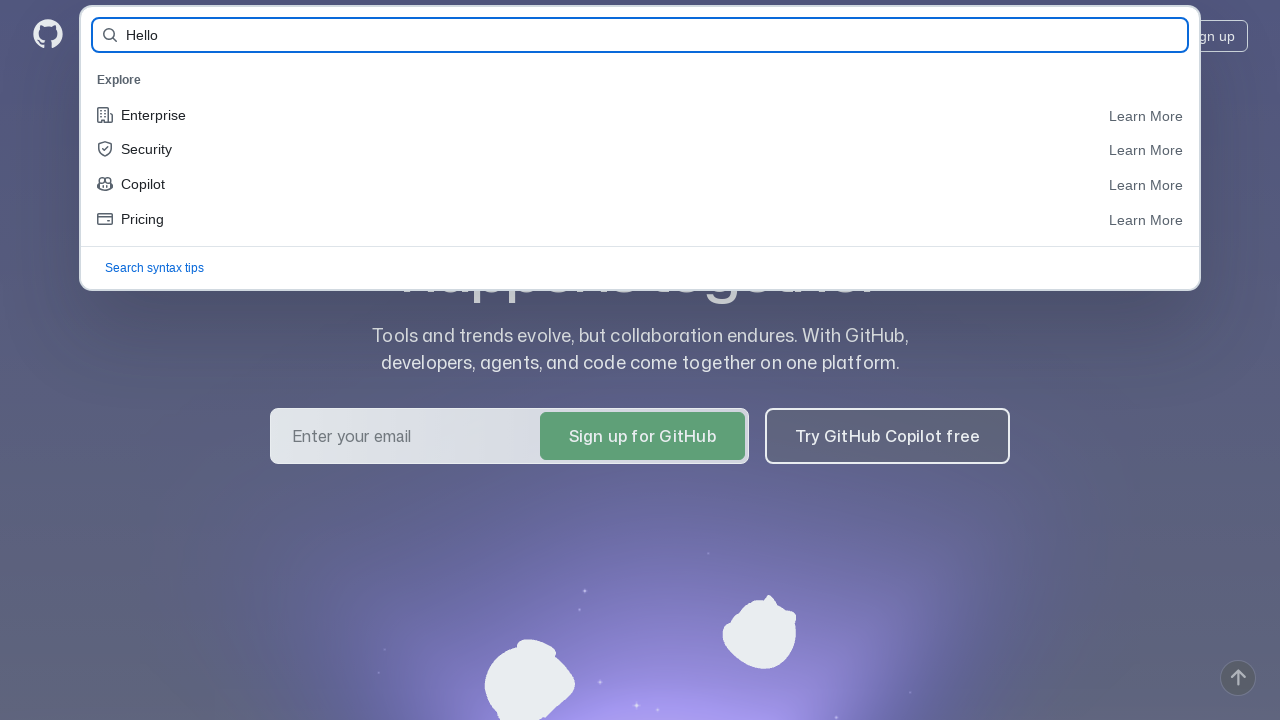

Pressed Enter to submit search query on input[name='query-builder-test']
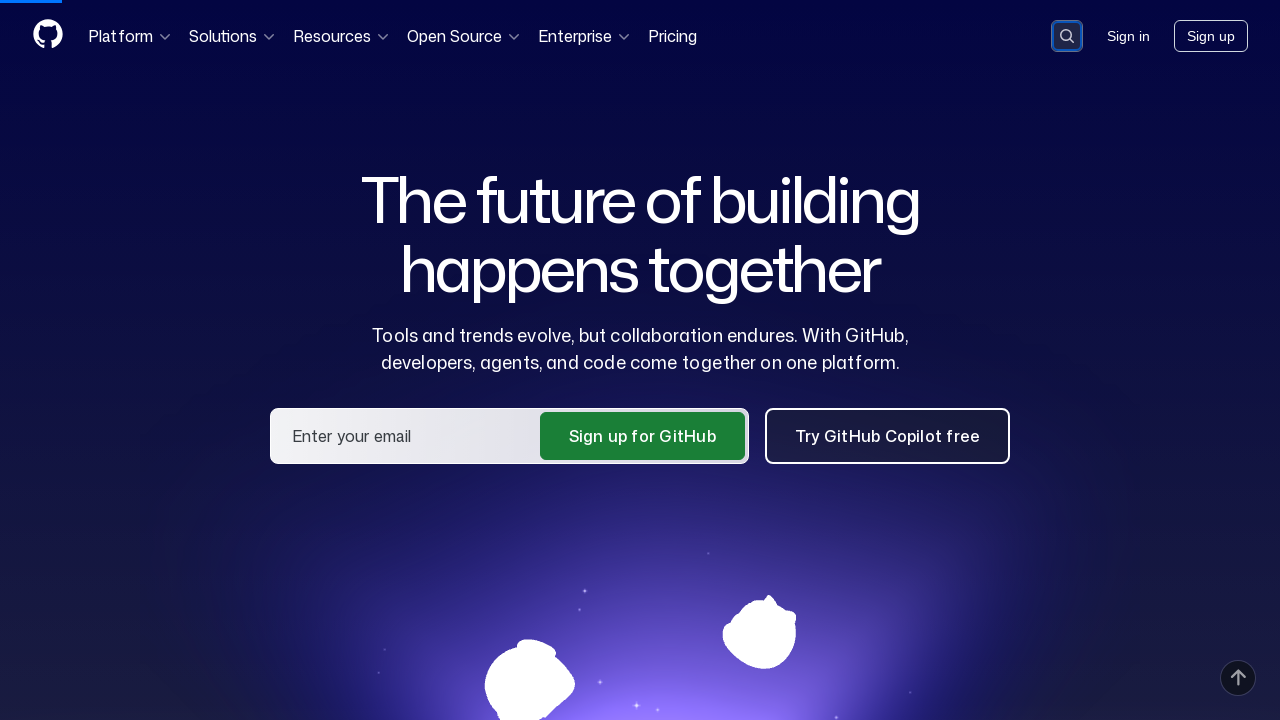

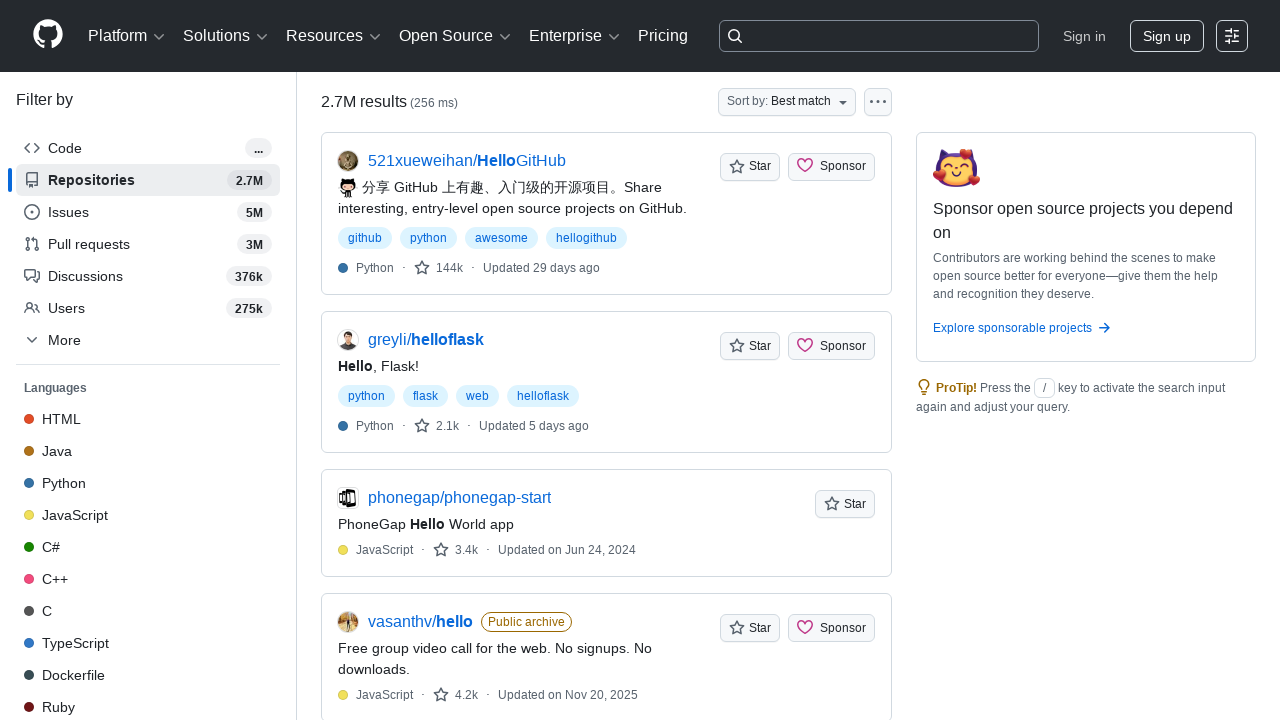